Tests dynamic controls by clicking buttons that add/remove elements and verifying the message displays correctly

Starting URL: https://the-internet.herokuapp.com/dynamic_controls

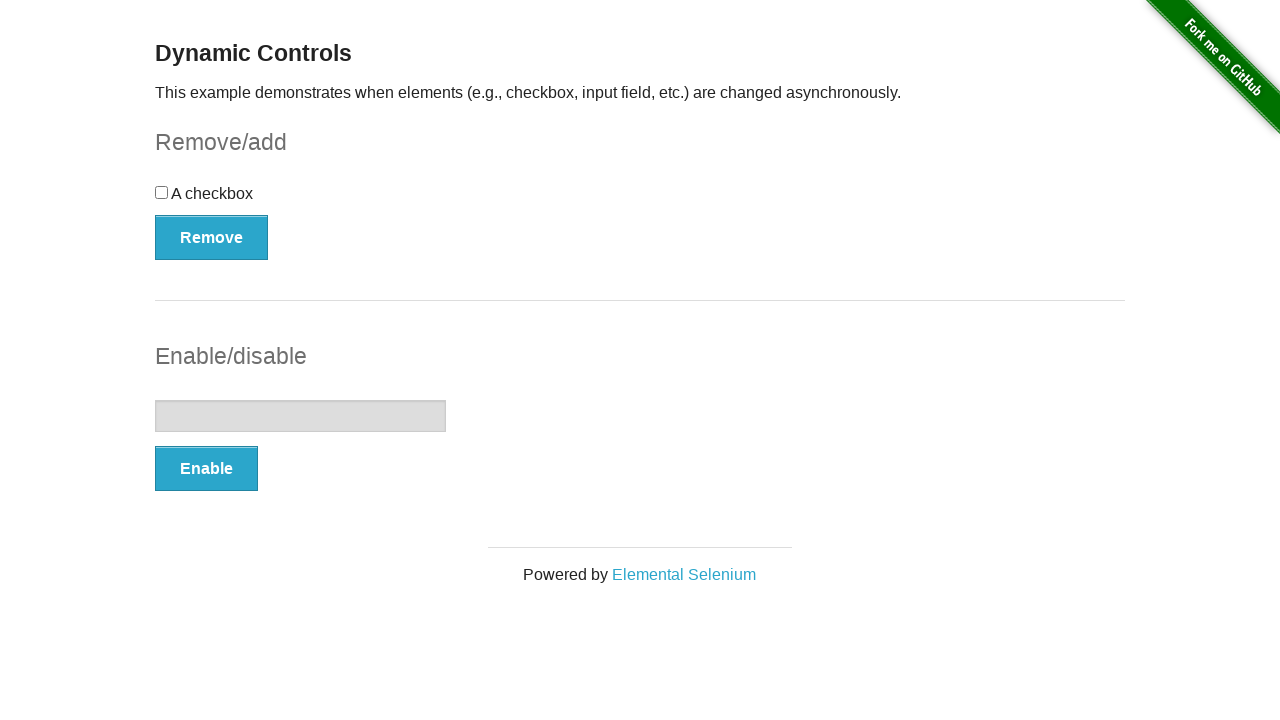

Clicked button to remove the checkbox at (212, 237) on button[onclick='swapCheckbox()']
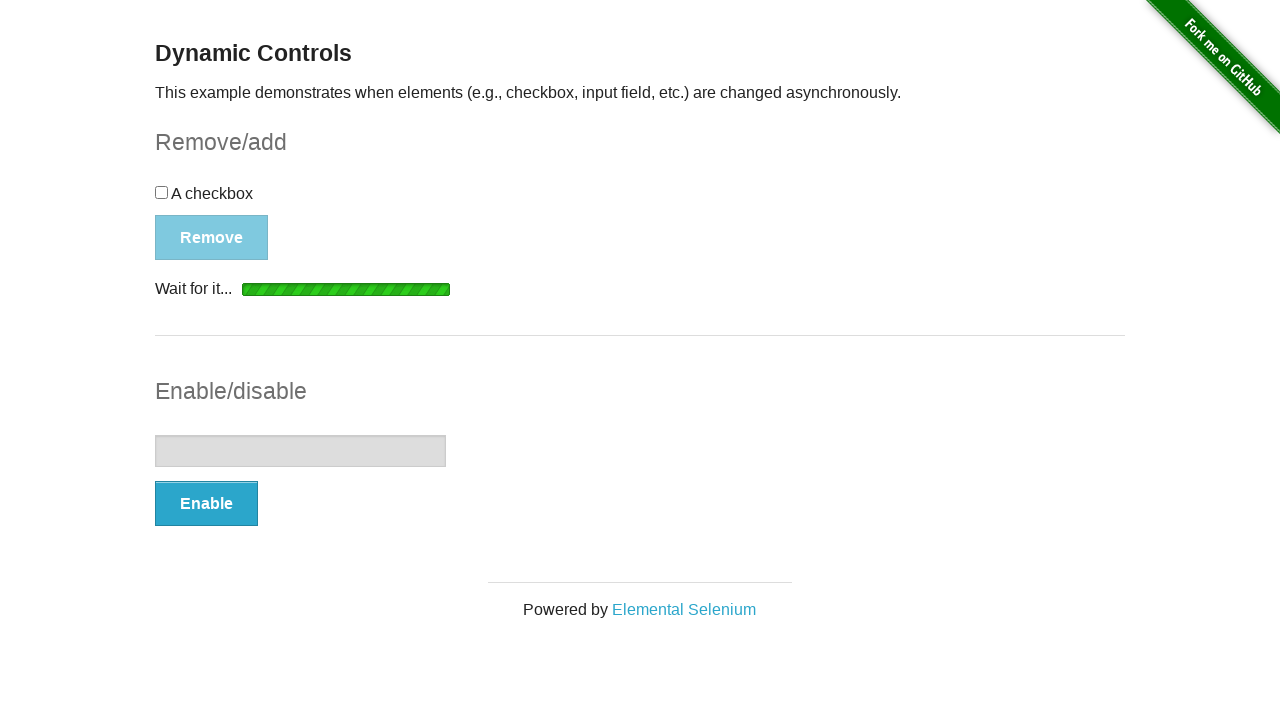

Message appeared after removing checkbox
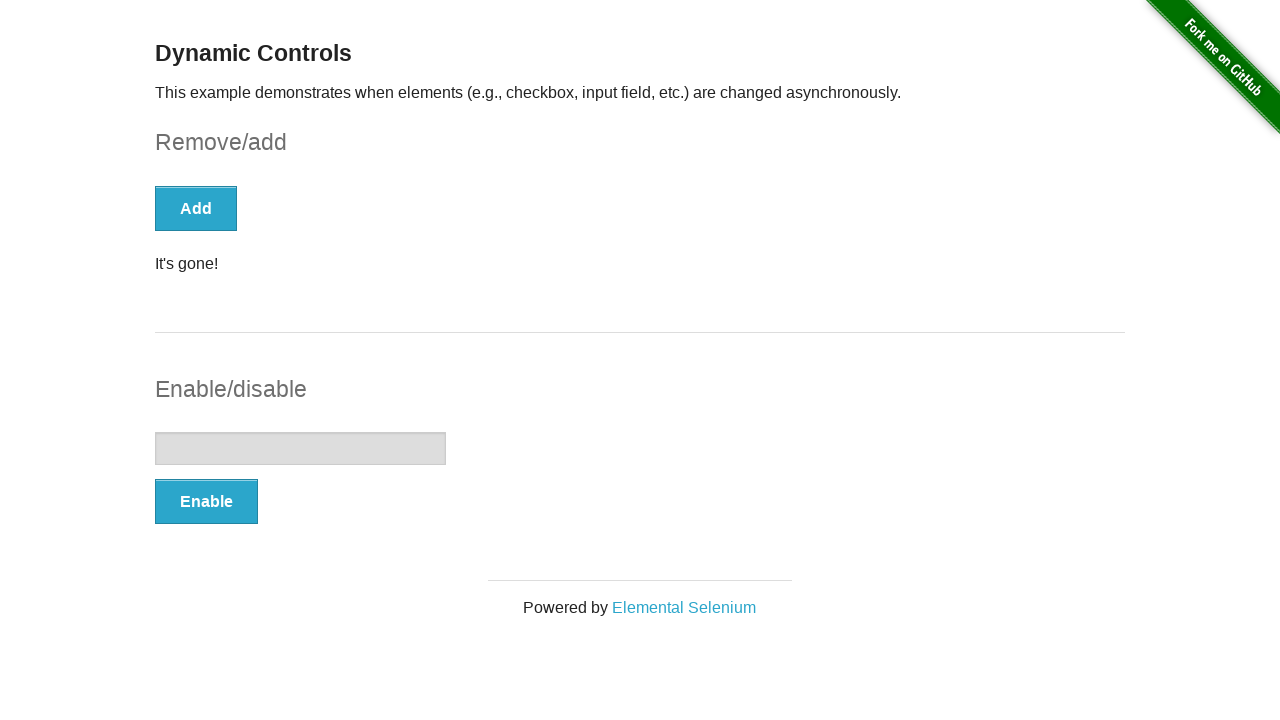

Clicked button to add the checkbox back at (196, 208) on button[onclick='swapCheckbox()']
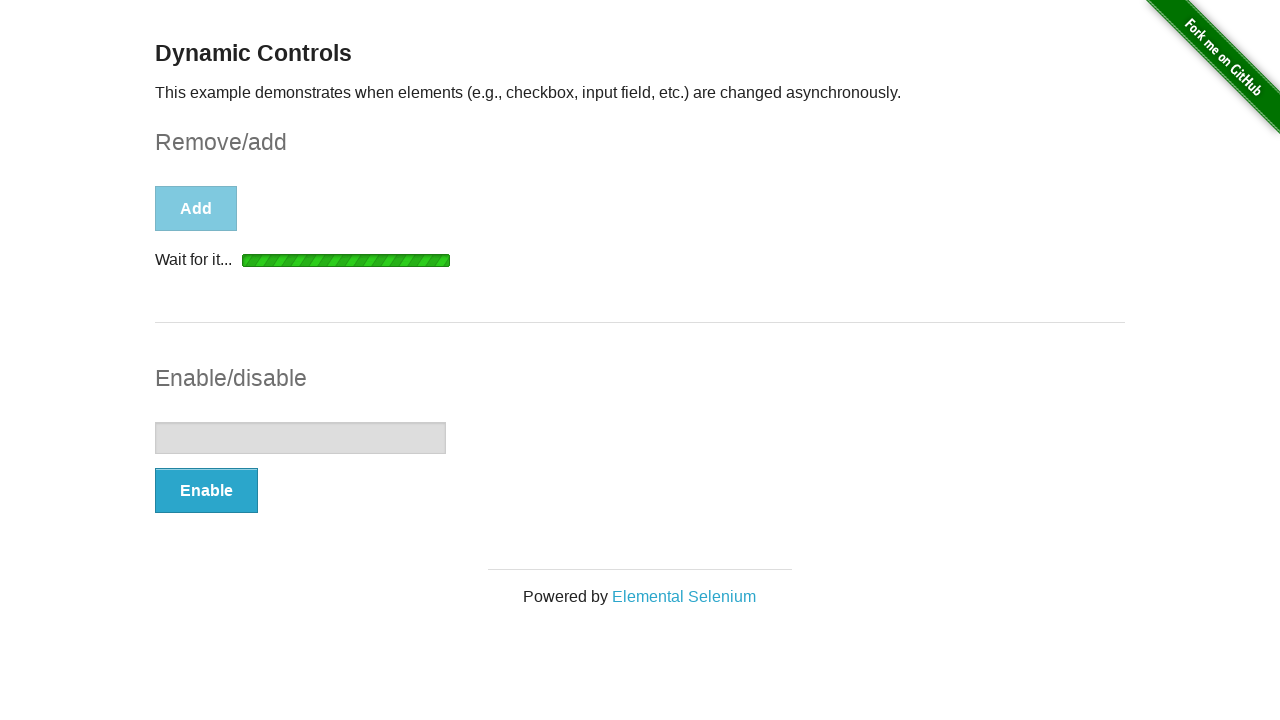

Message updated after adding checkbox back
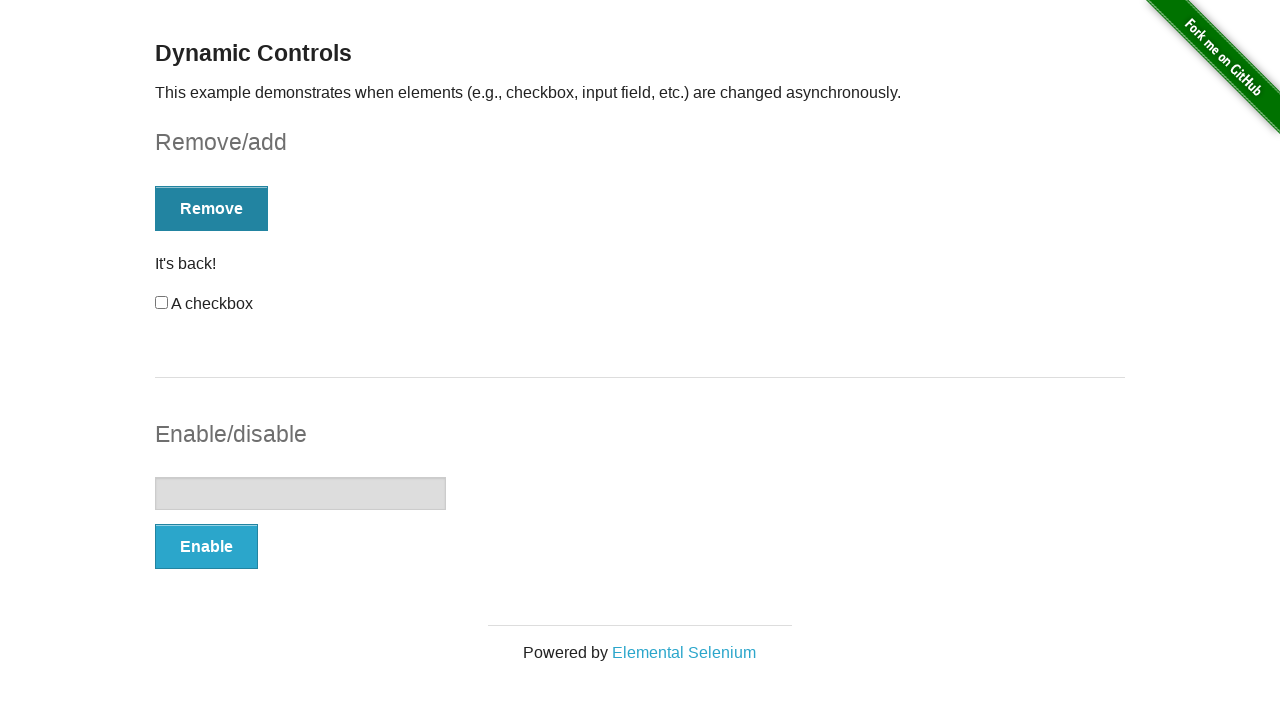

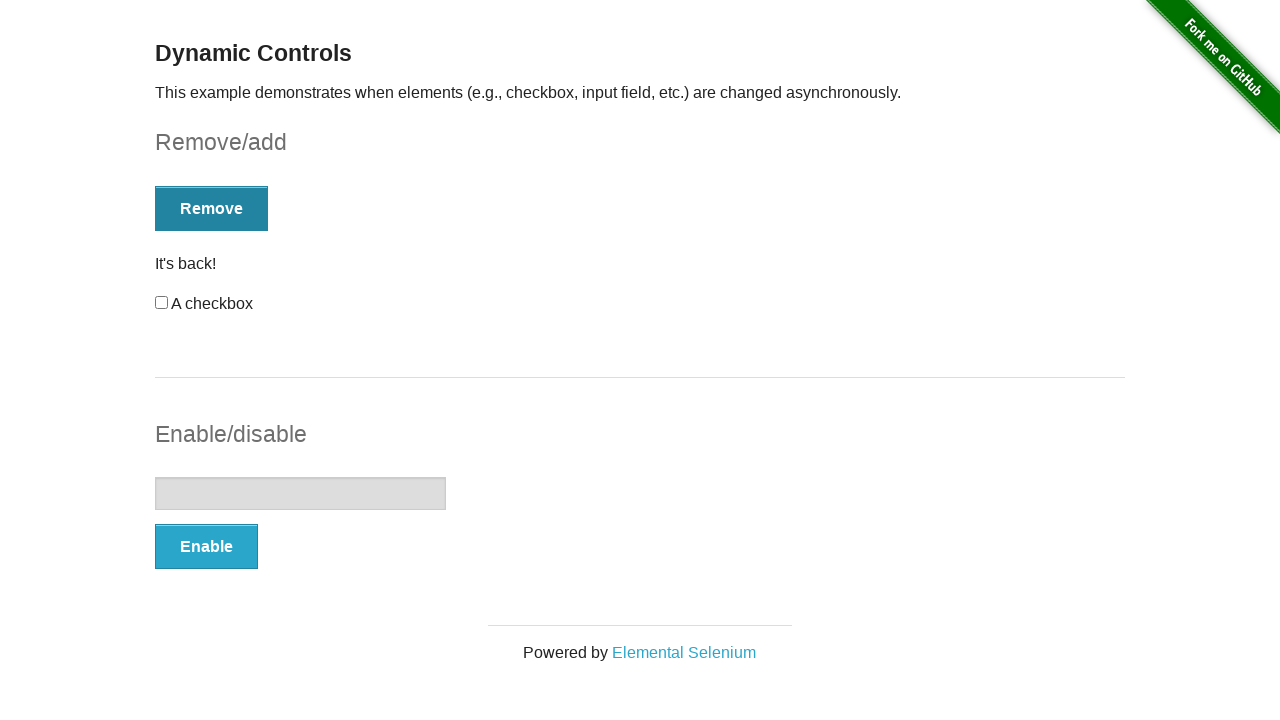